Navigates to Home Depot website and verifies the page loads successfully

Starting URL: https://homedepot.com/

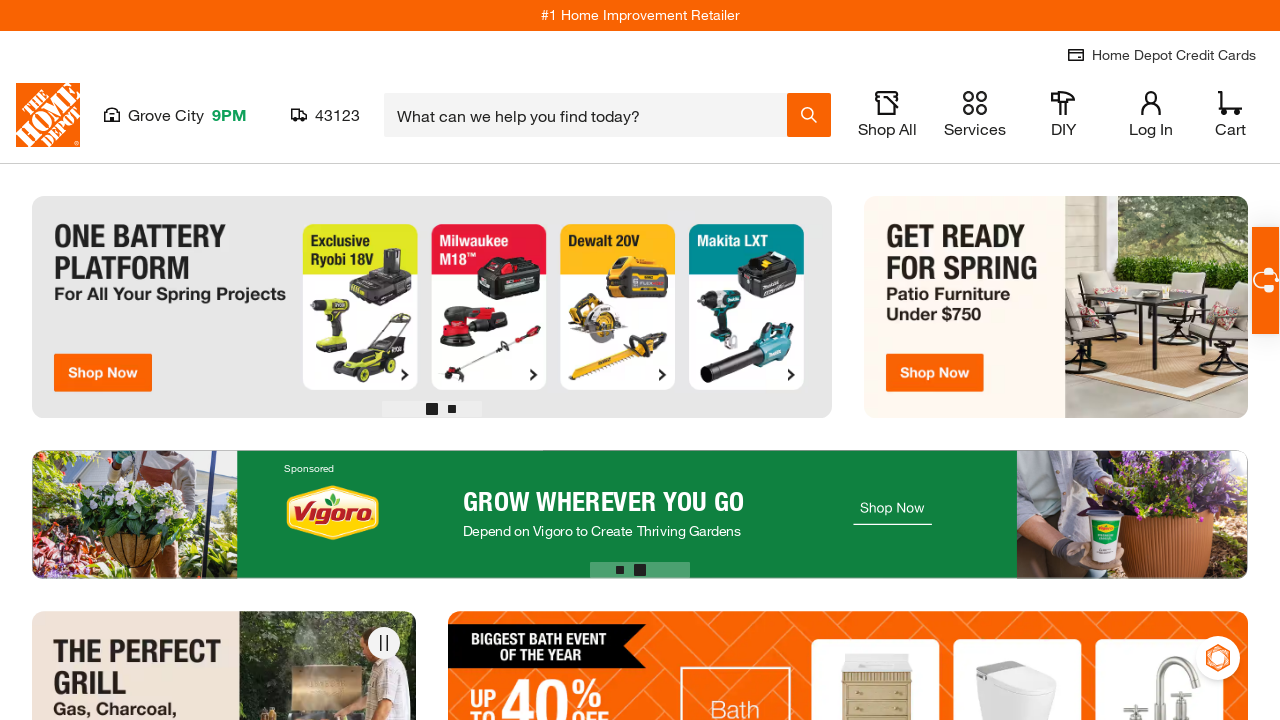

Waited 5 seconds for page to fully load
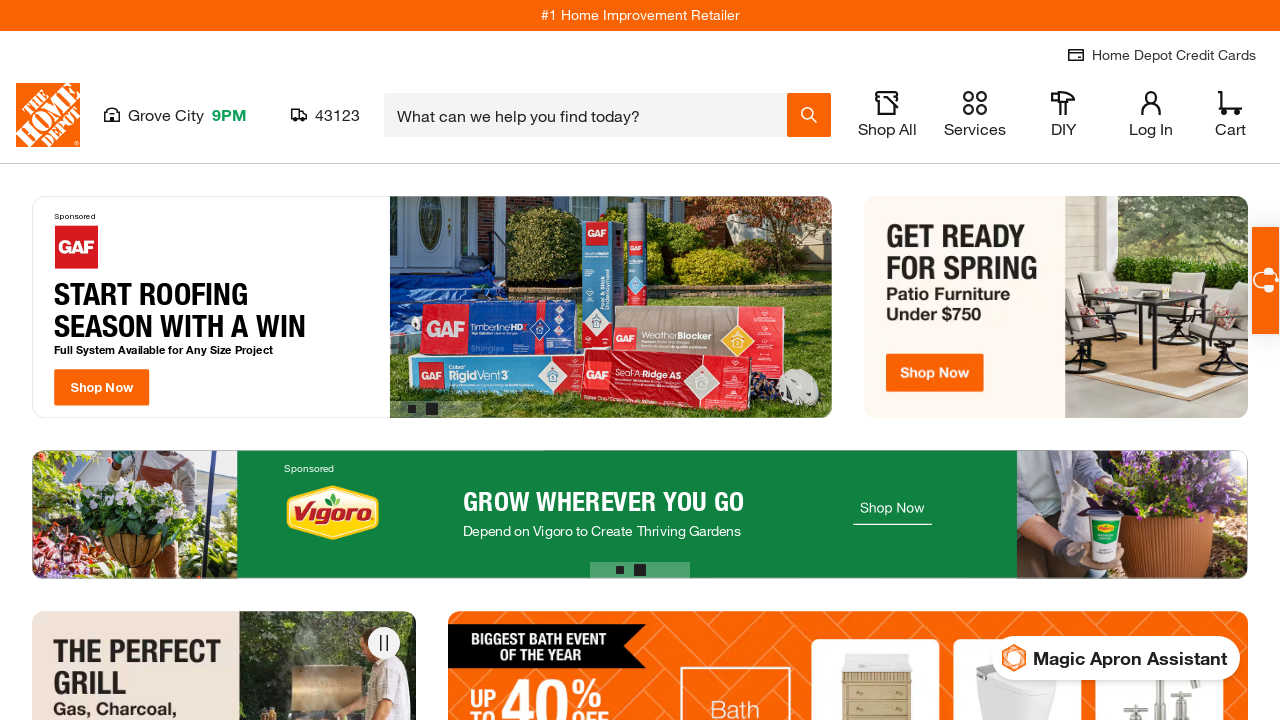

Verified page URL contains 'homedepot'
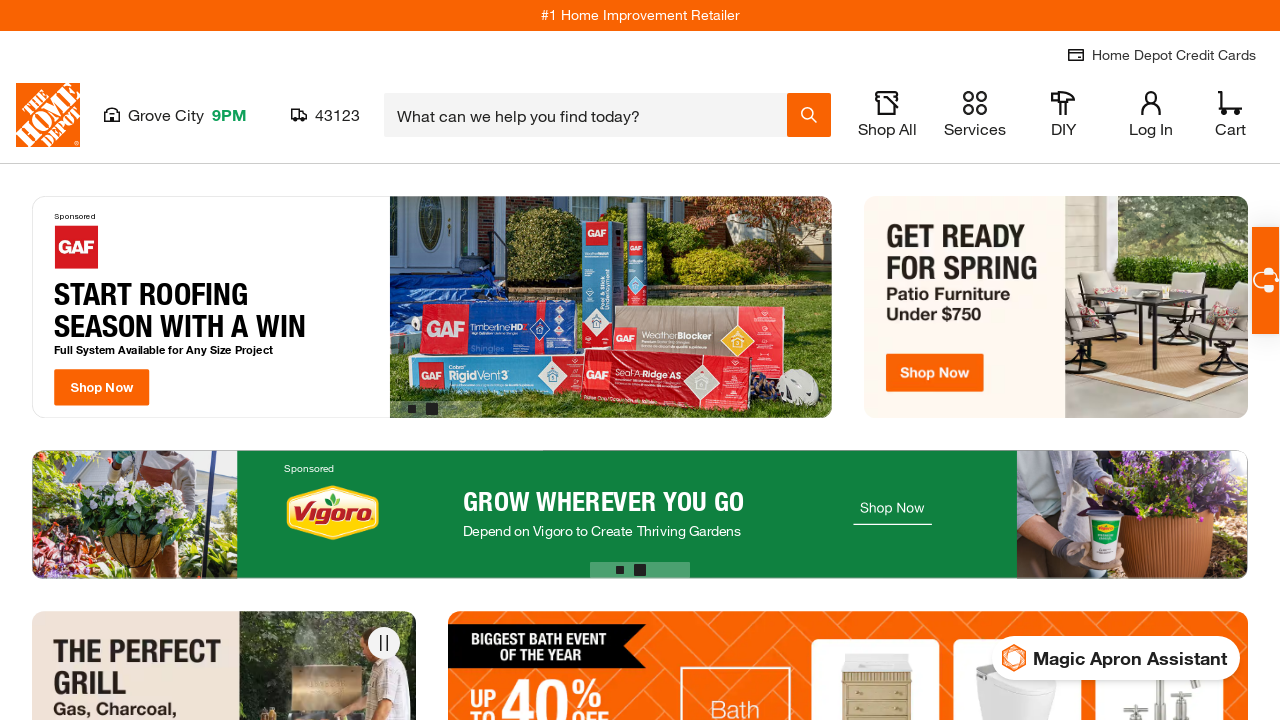

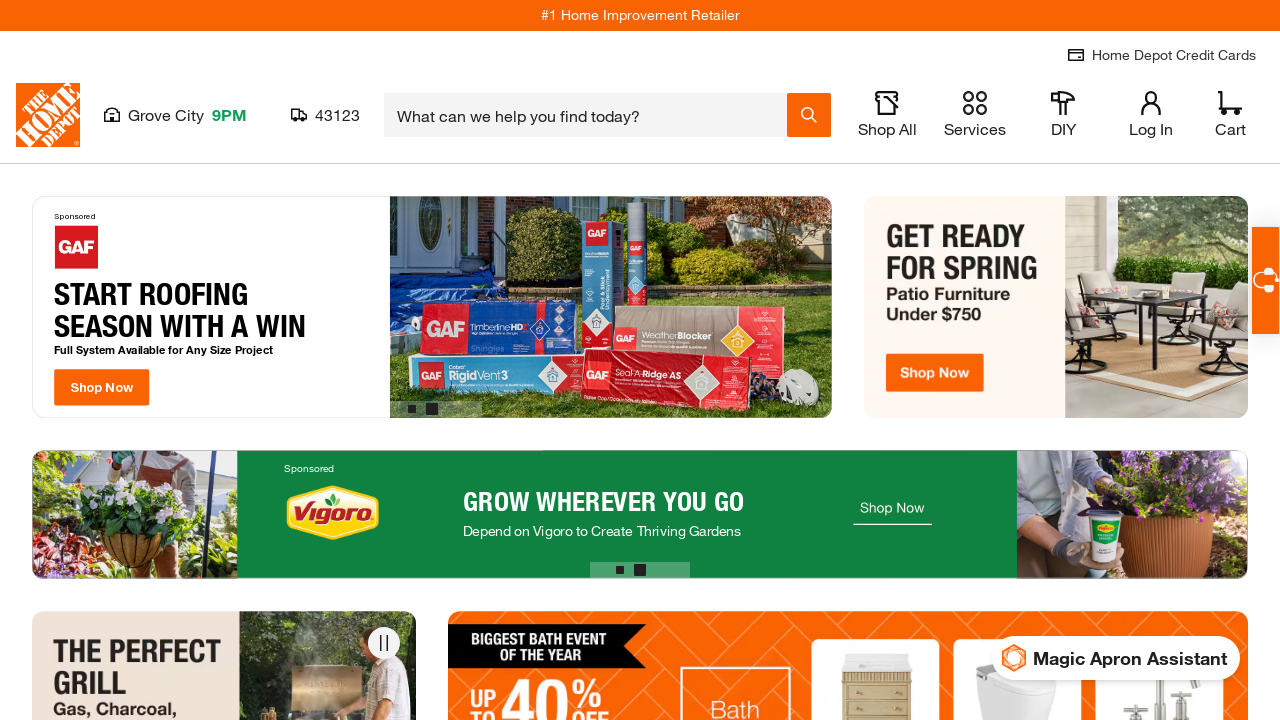